Tests editing a todo item by double-clicking, changing the text, and pressing Enter

Starting URL: https://demo.playwright.dev/todomvc

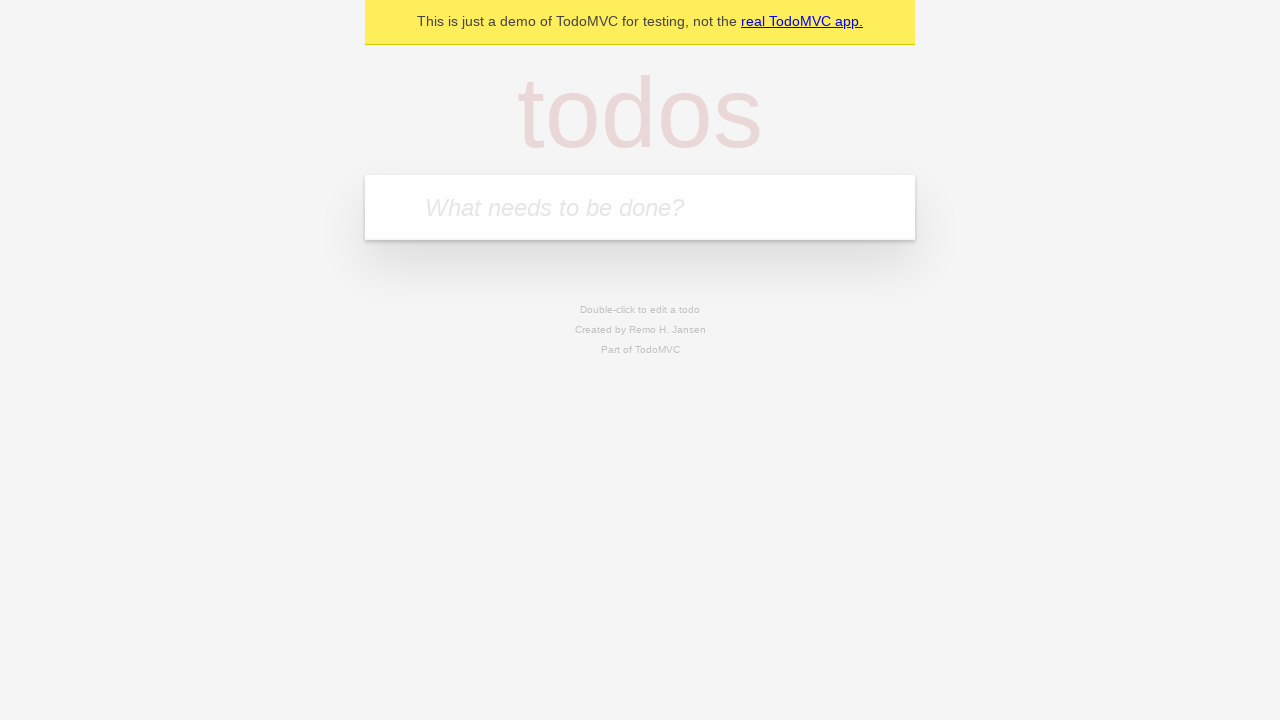

Filled todo input with 'buy some cheese' on internal:attr=[placeholder="What needs to be done?"i]
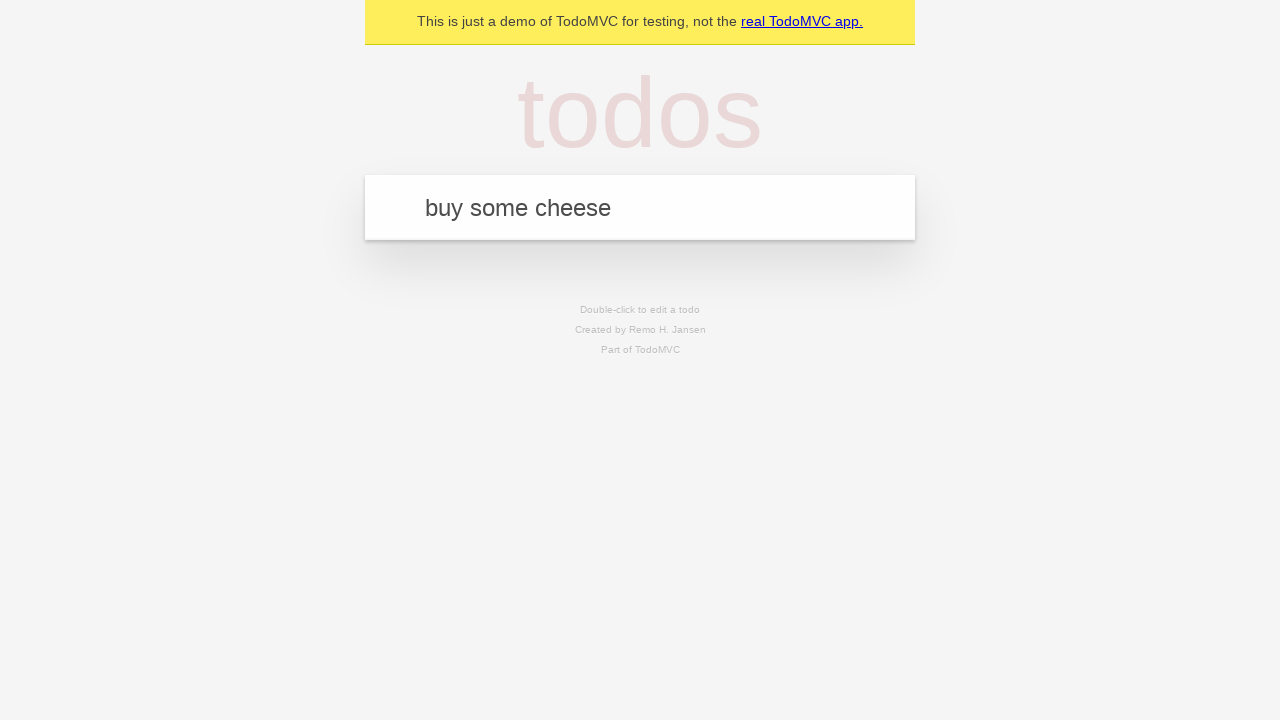

Pressed Enter to add first todo on internal:attr=[placeholder="What needs to be done?"i]
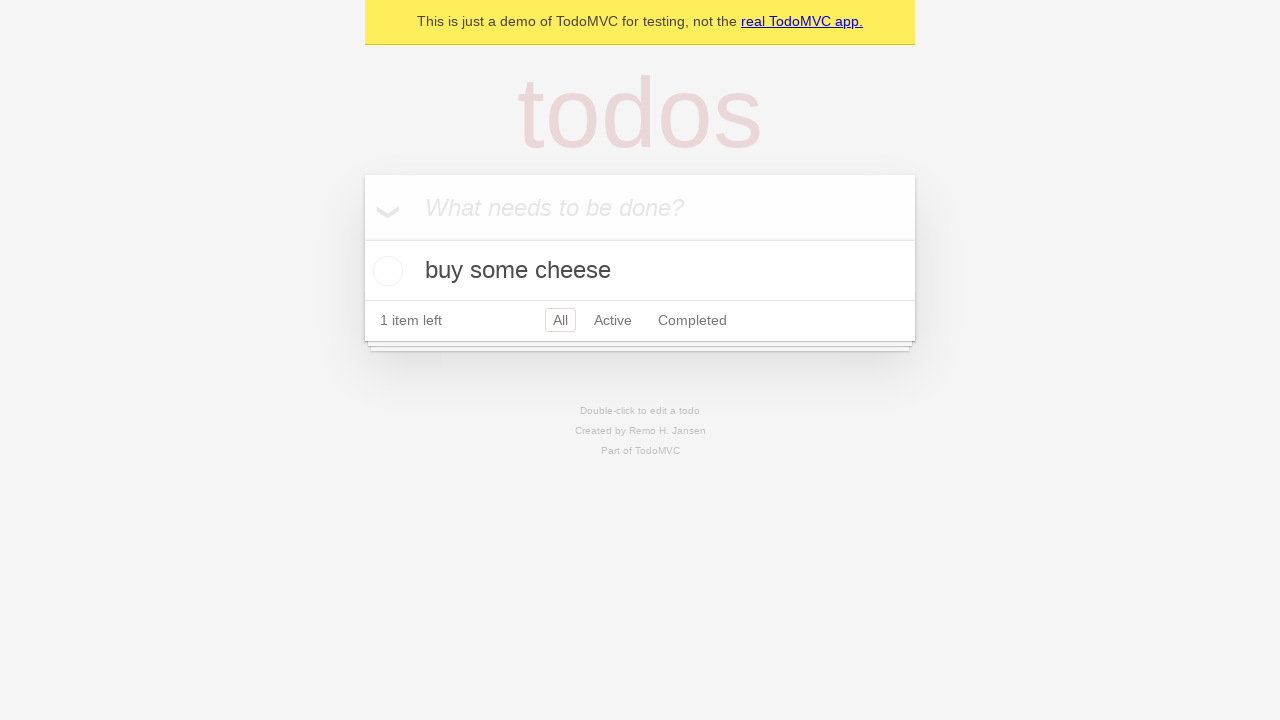

Filled todo input with 'feed the cat' on internal:attr=[placeholder="What needs to be done?"i]
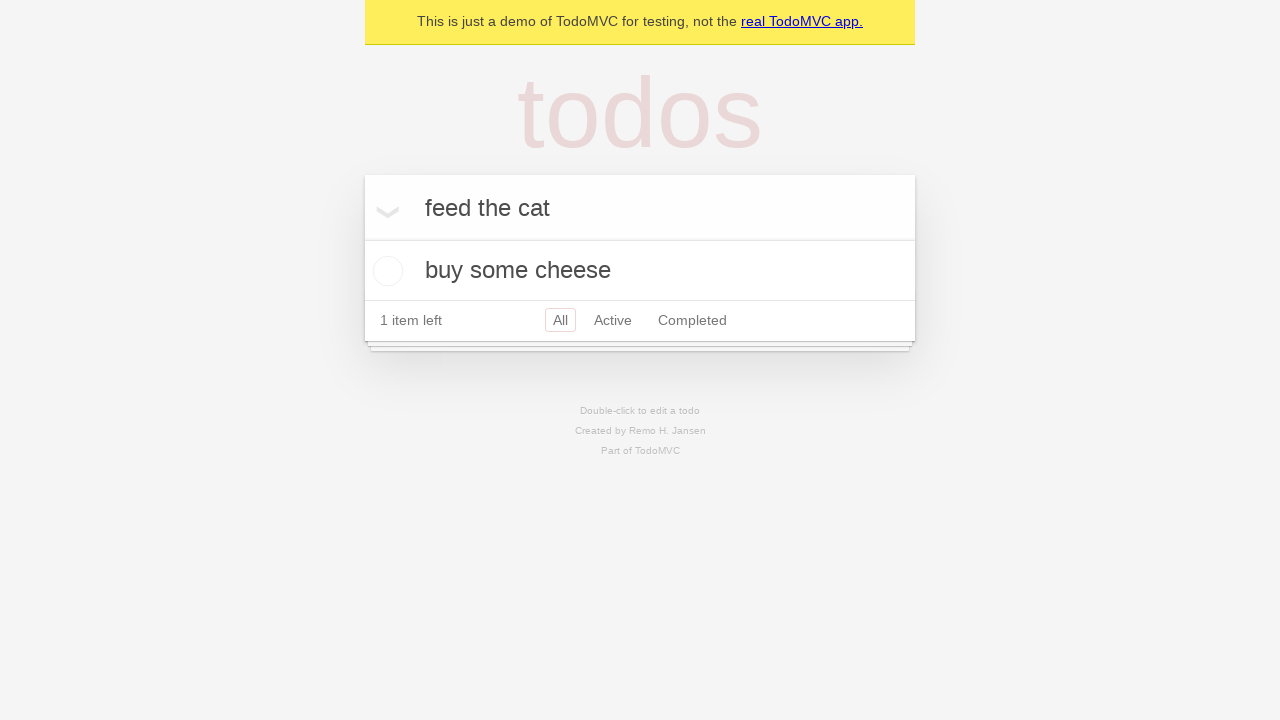

Pressed Enter to add second todo on internal:attr=[placeholder="What needs to be done?"i]
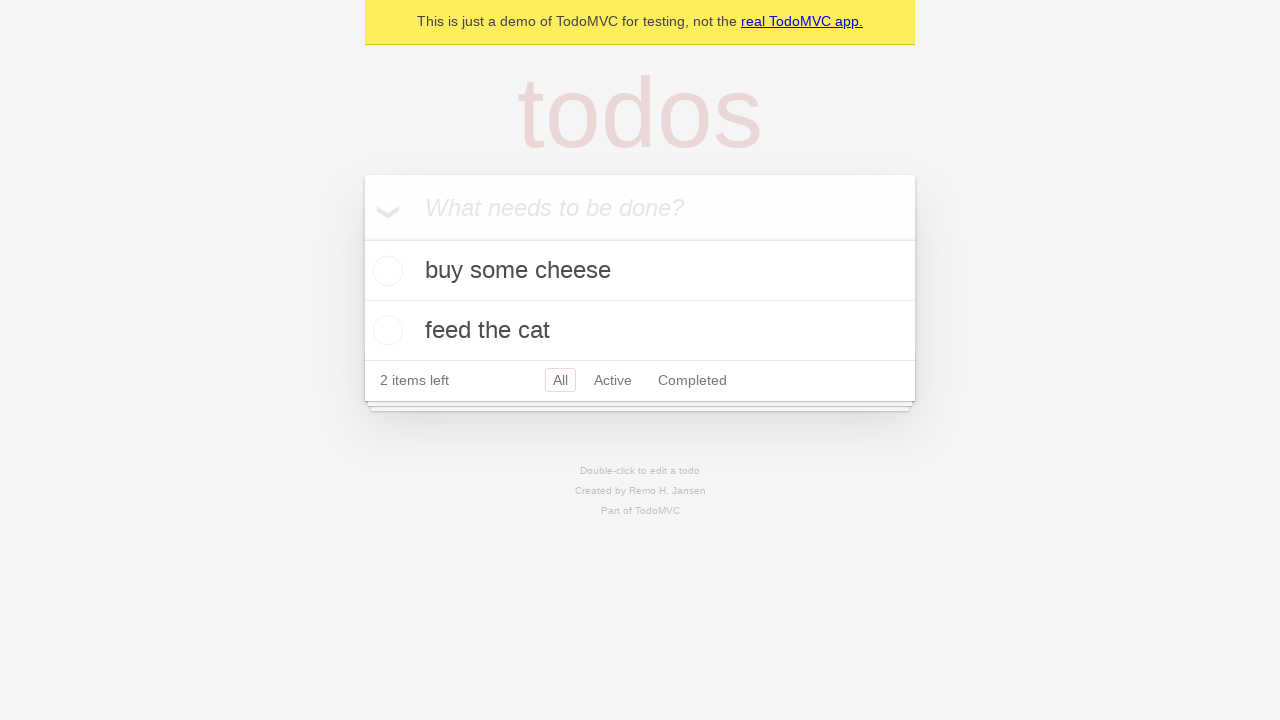

Filled todo input with 'book a doctors appointment' on internal:attr=[placeholder="What needs to be done?"i]
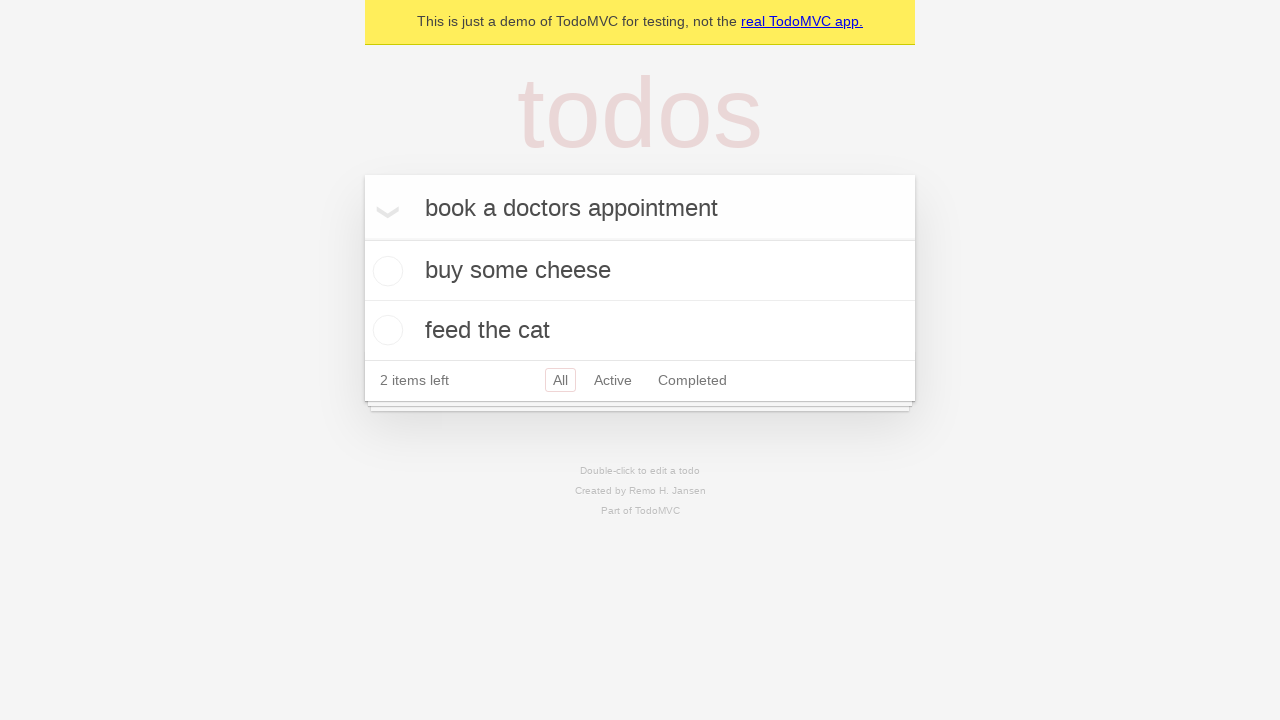

Pressed Enter to add third todo on internal:attr=[placeholder="What needs to be done?"i]
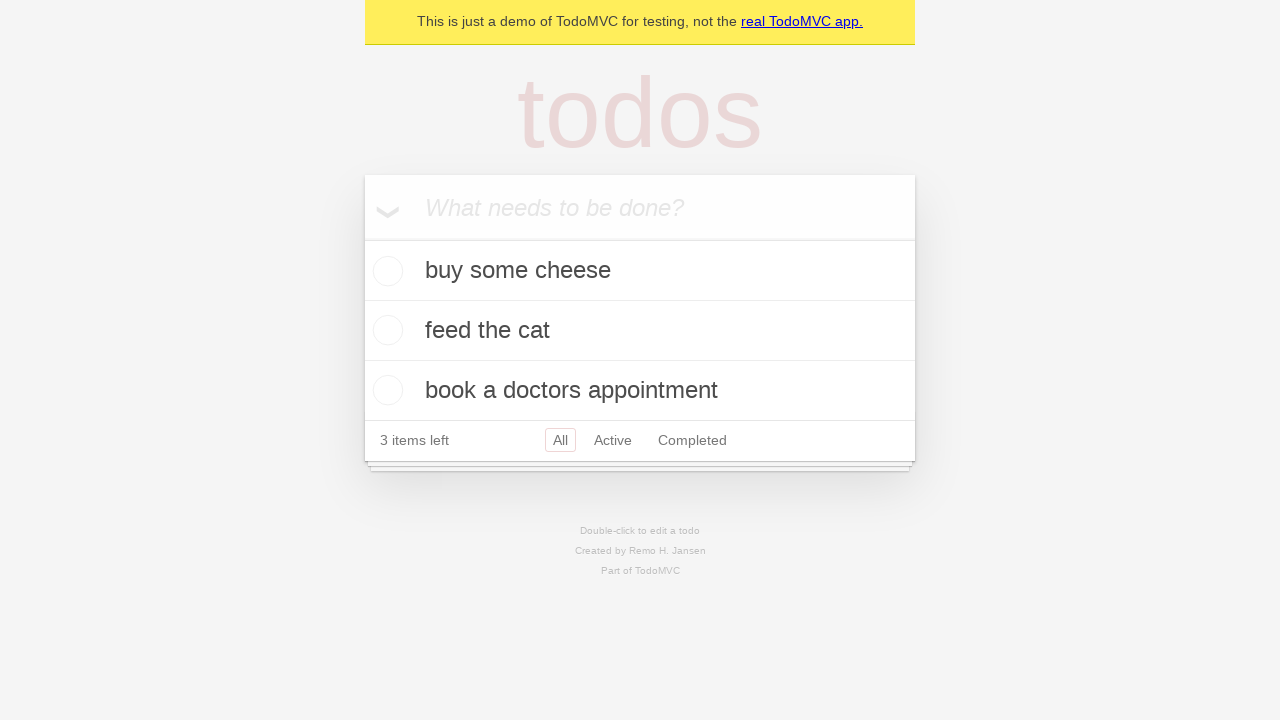

Double-clicked second todo item to enter edit mode at (640, 331) on internal:testid=[data-testid="todo-item"s] >> nth=1
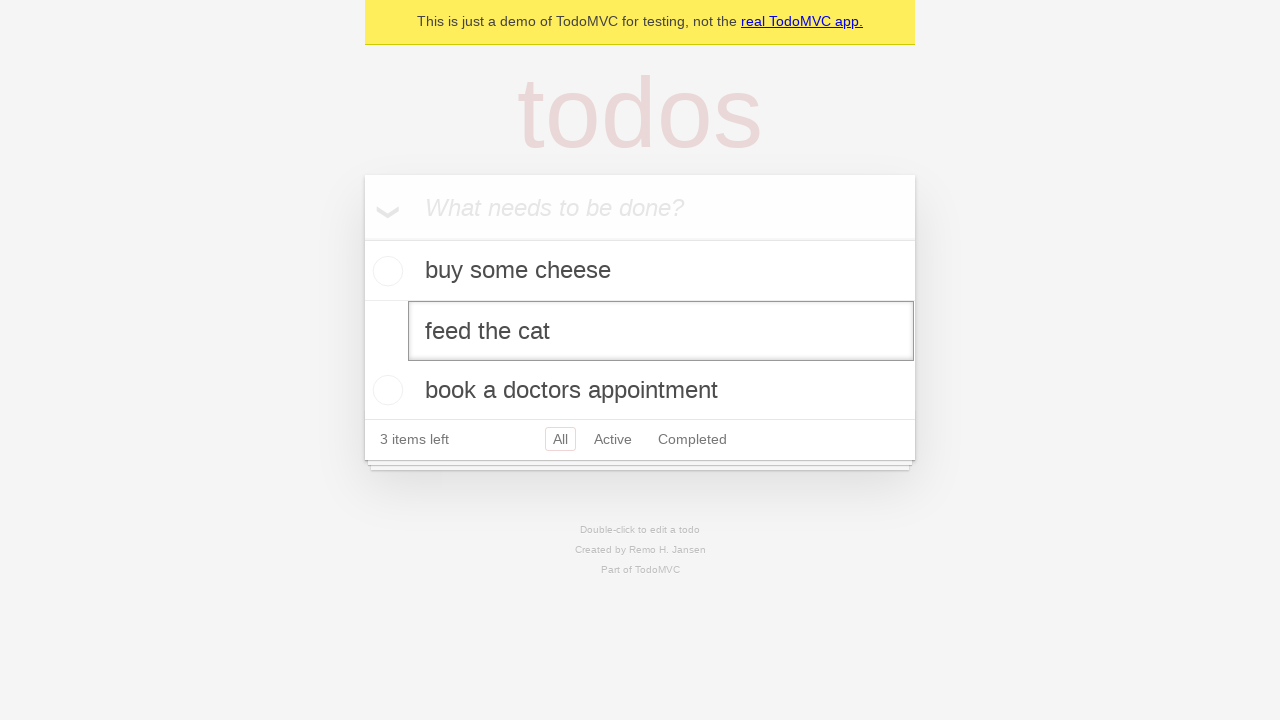

Filled edit textbox with 'buy some sausages' on internal:testid=[data-testid="todo-item"s] >> nth=1 >> internal:role=textbox[nam
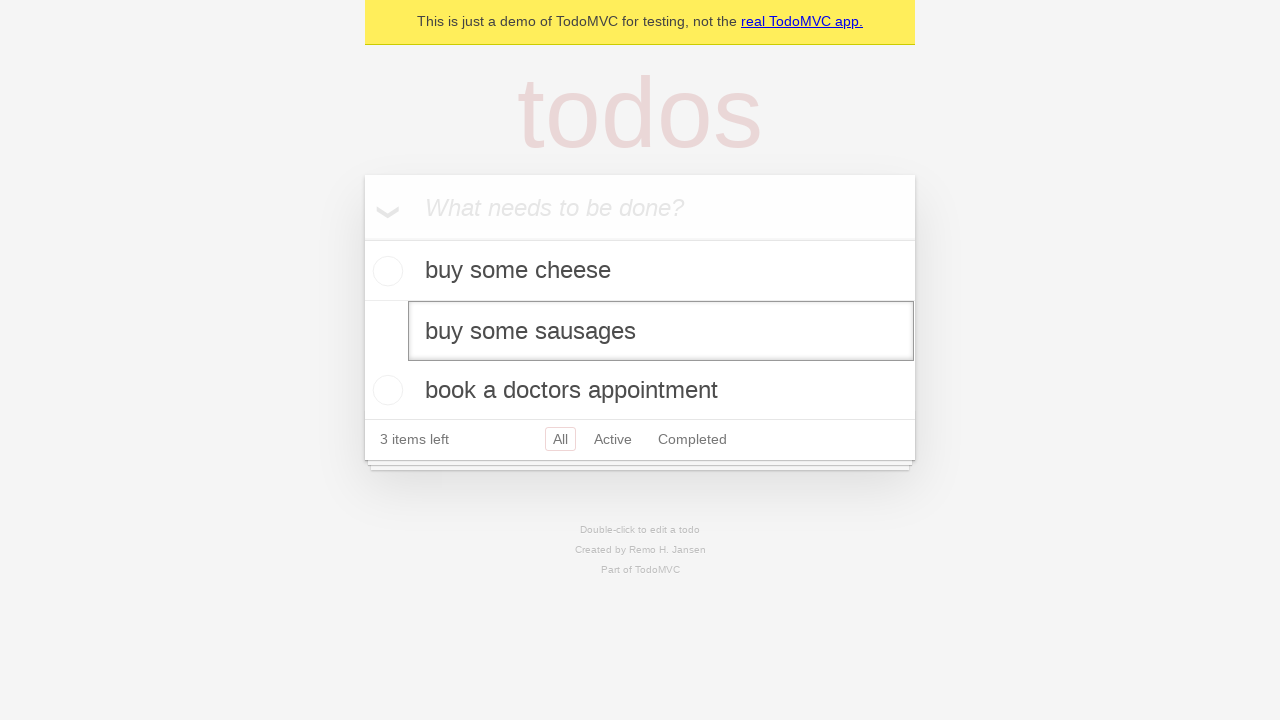

Pressed Enter to save edited todo item on internal:testid=[data-testid="todo-item"s] >> nth=1 >> internal:role=textbox[nam
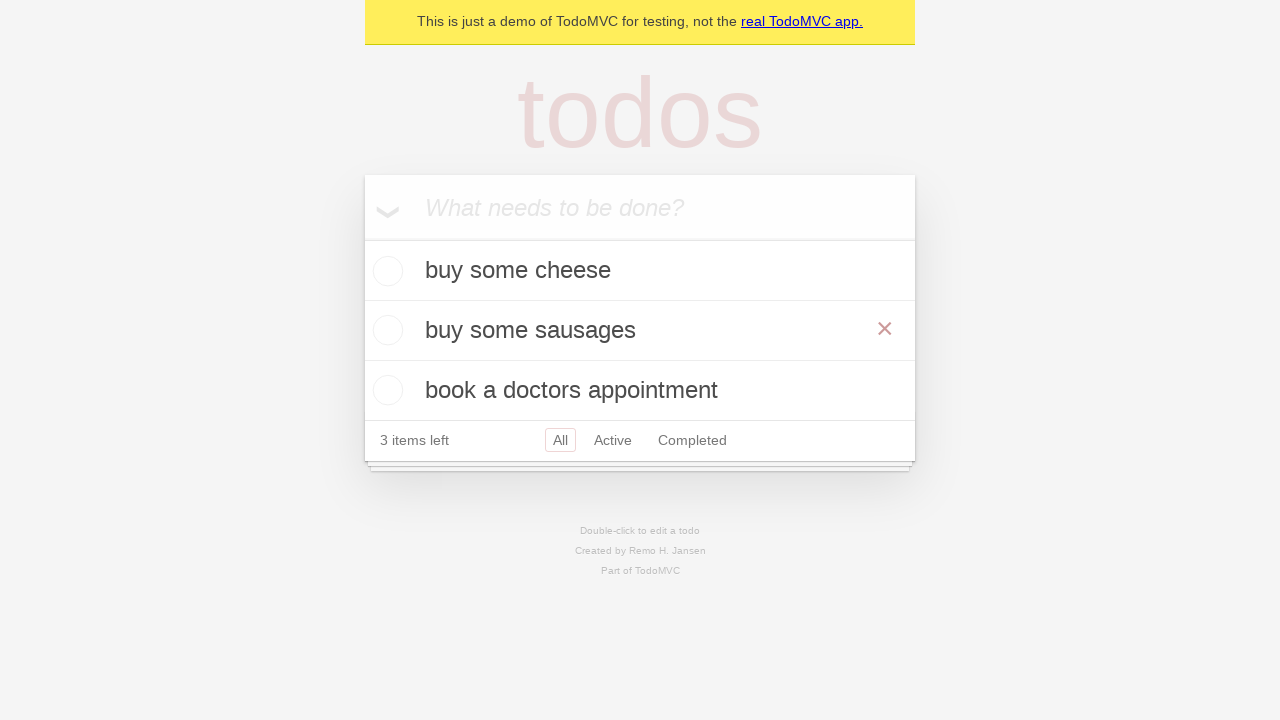

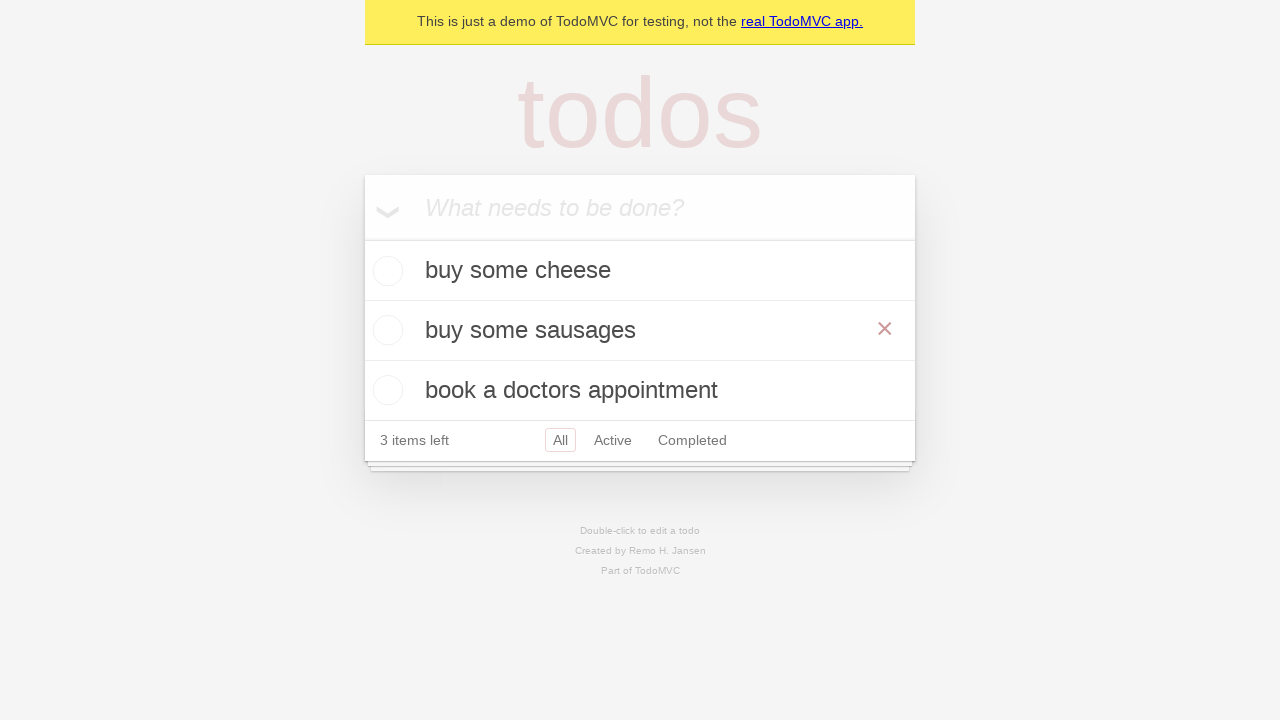